Tests drag and drop functionality using the built-in dragTo method on the jQuery UI droppable demo page

Starting URL: https://jqueryui.com/droppable/

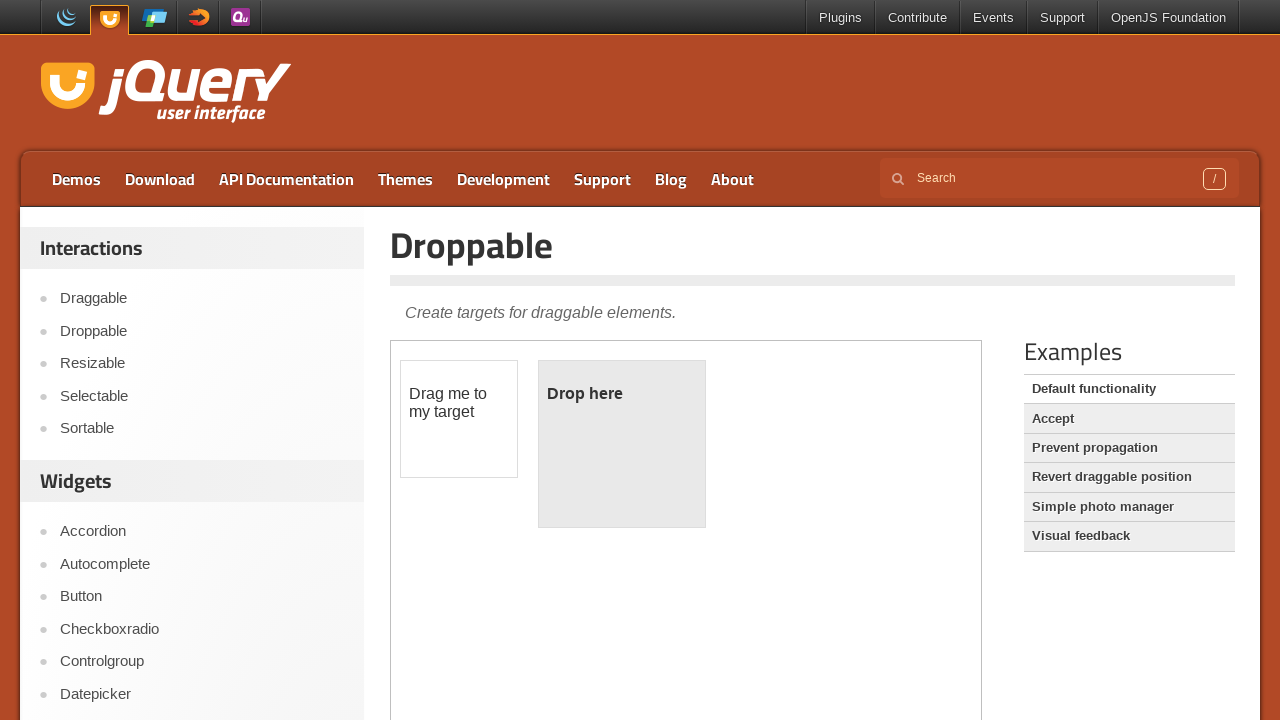

Located the demo iframe
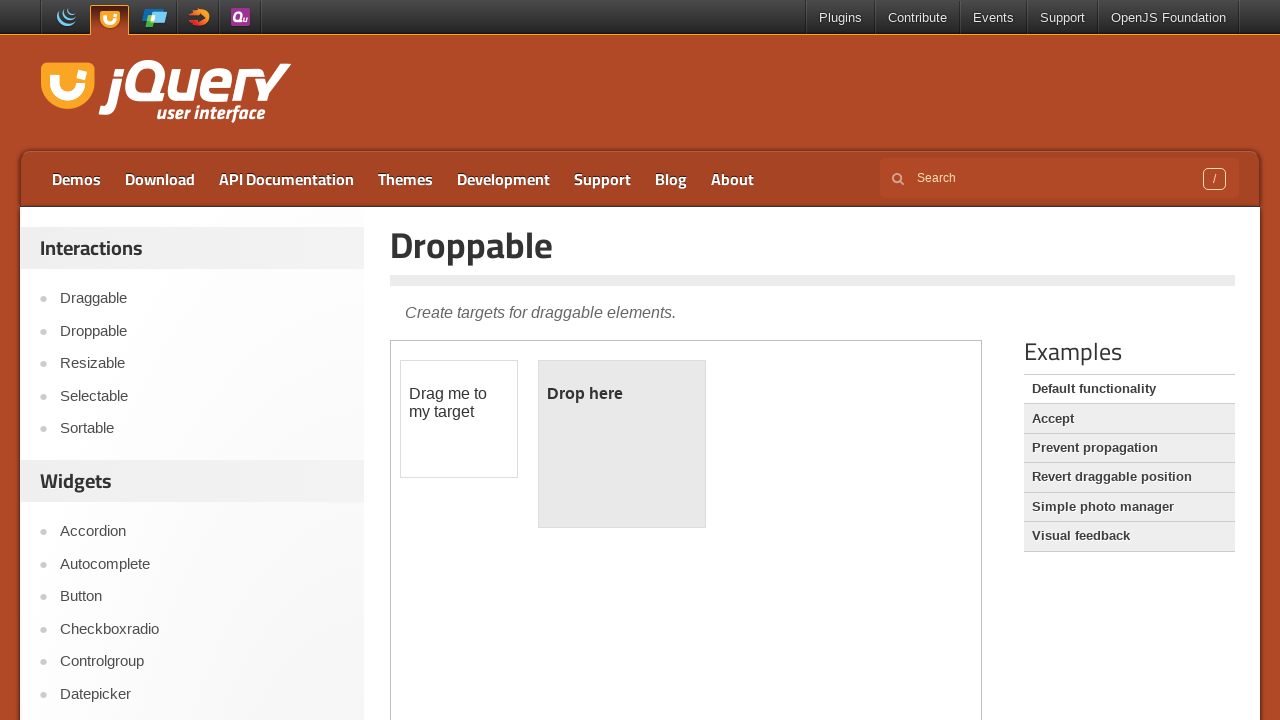

Dragged the draggable element to the droppable target at (622, 444)
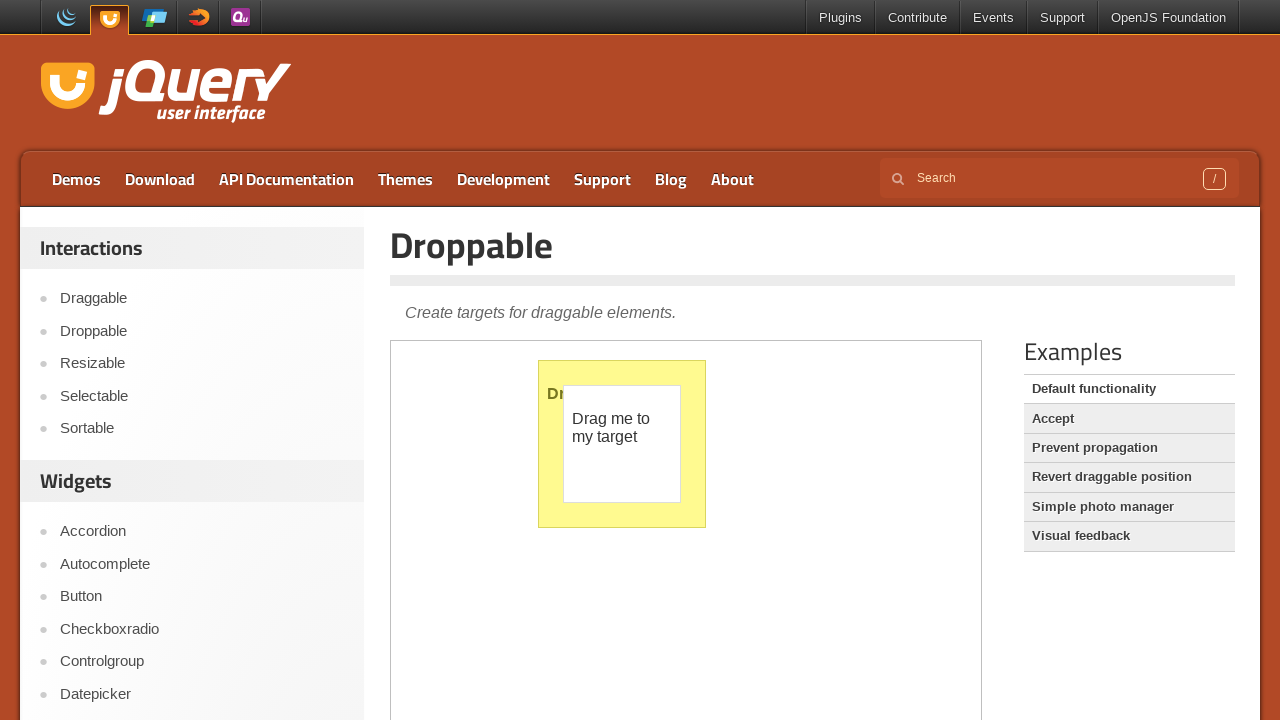

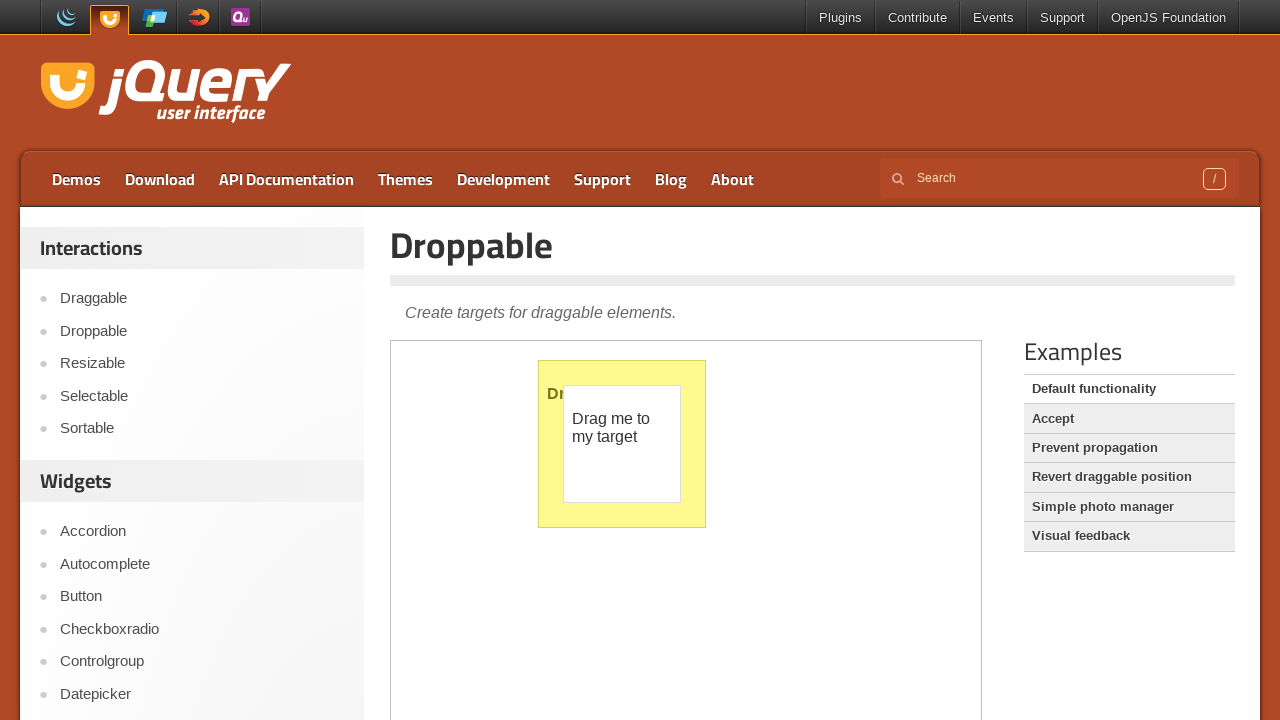